Tests that pressing Tab moves focus away from the textarea

Starting URL: https://codebeautify.org/html-textarea-generator

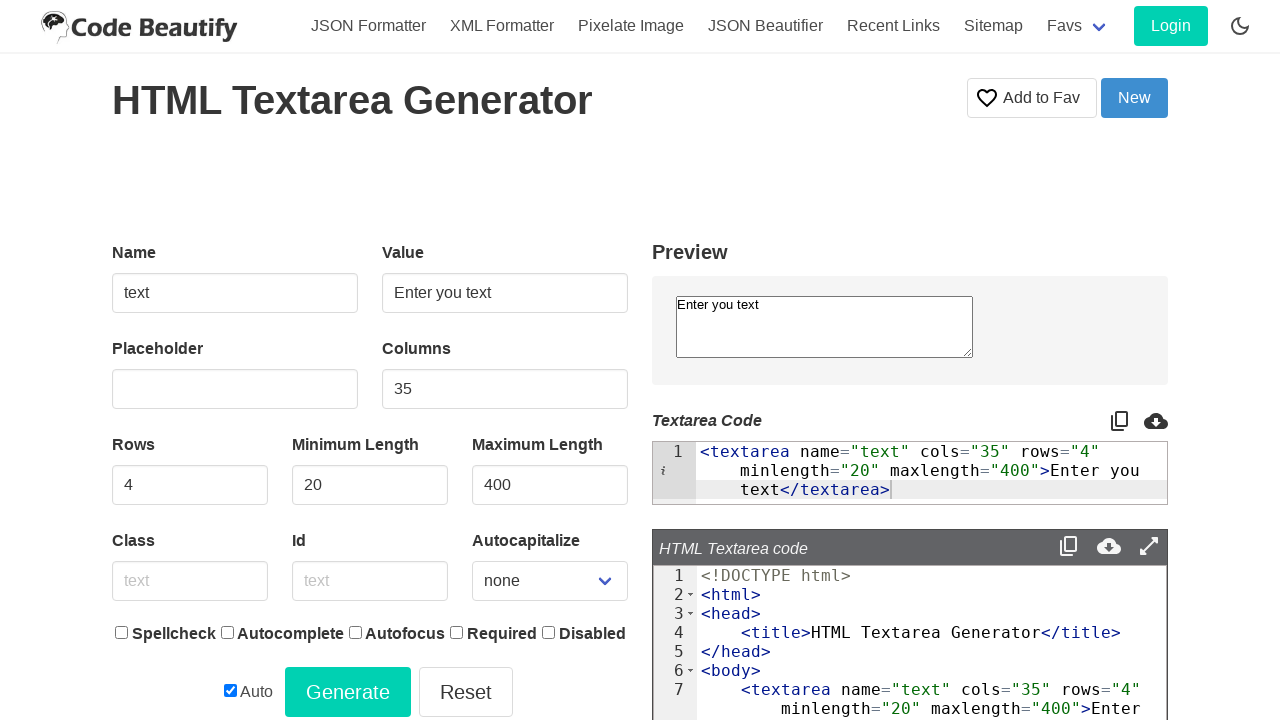

Clicked on textarea to focus it at (824, 326) on textarea[name='text']
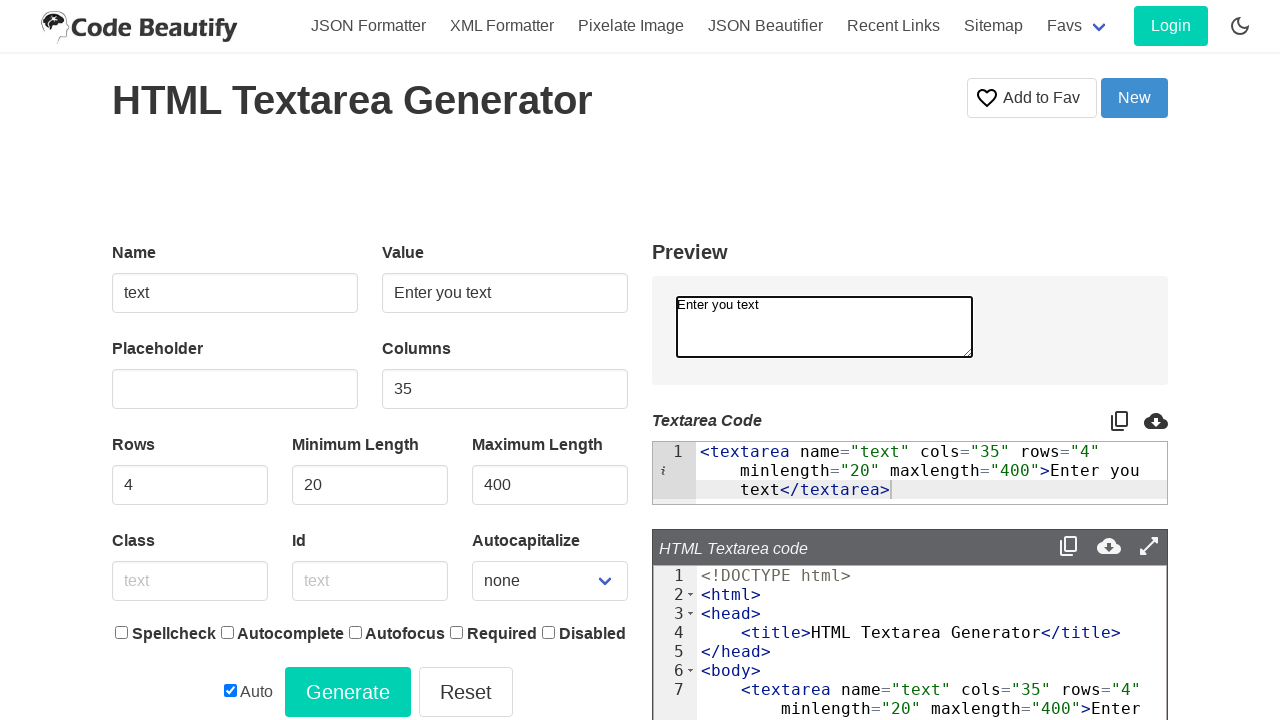

Pressed Tab to move focus away from textarea on textarea[name='text']
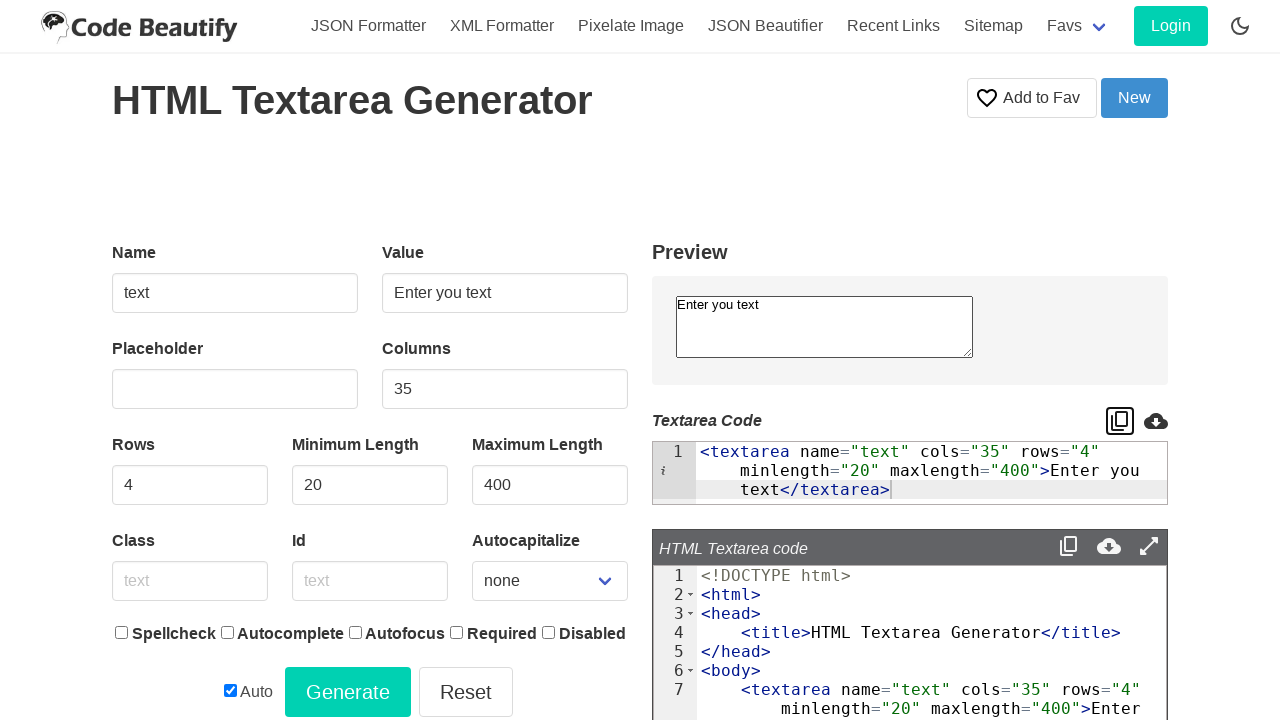

Evaluated if textarea is still focused
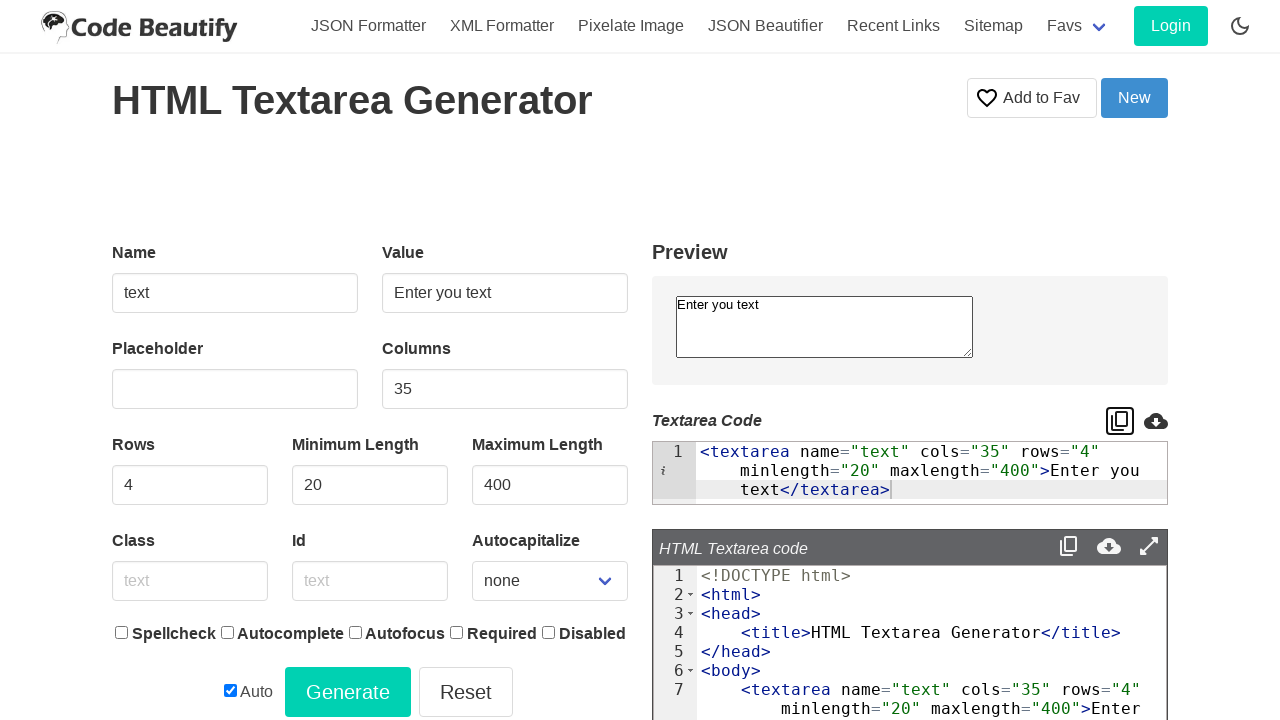

Assertion passed: textarea is no longer focused after Tab press
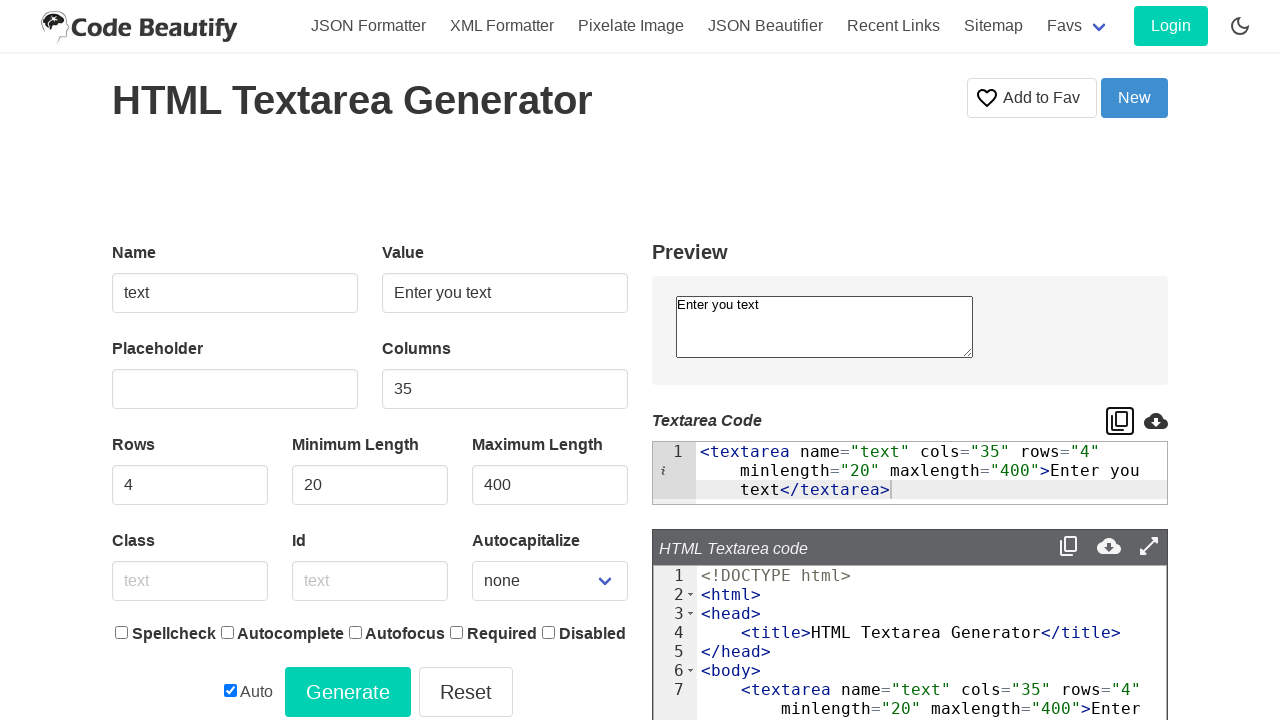

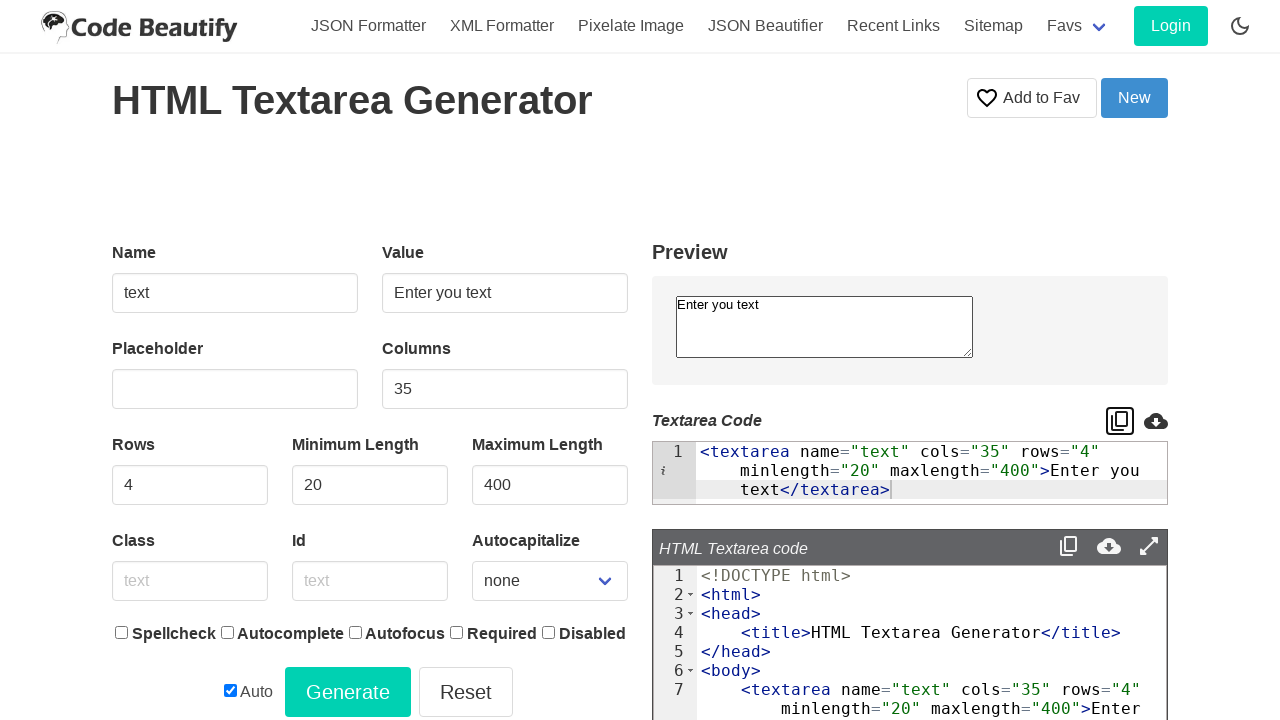